Tests the UCSD Plans website by selecting options from multiple dropdowns: college selection from a modal, then year, department, and major from a form. This simulates a user exploring 4-year major plan options.

Starting URL: https://plans.ucsd.edu

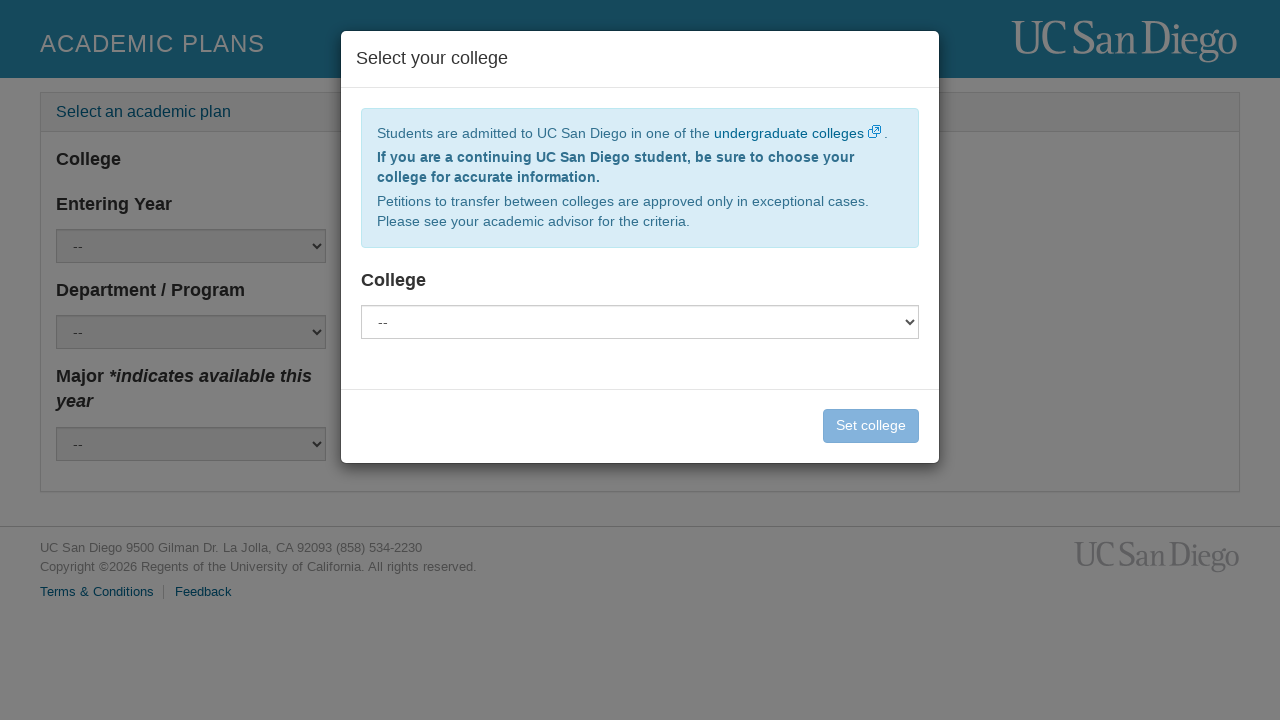

College selection modal appeared
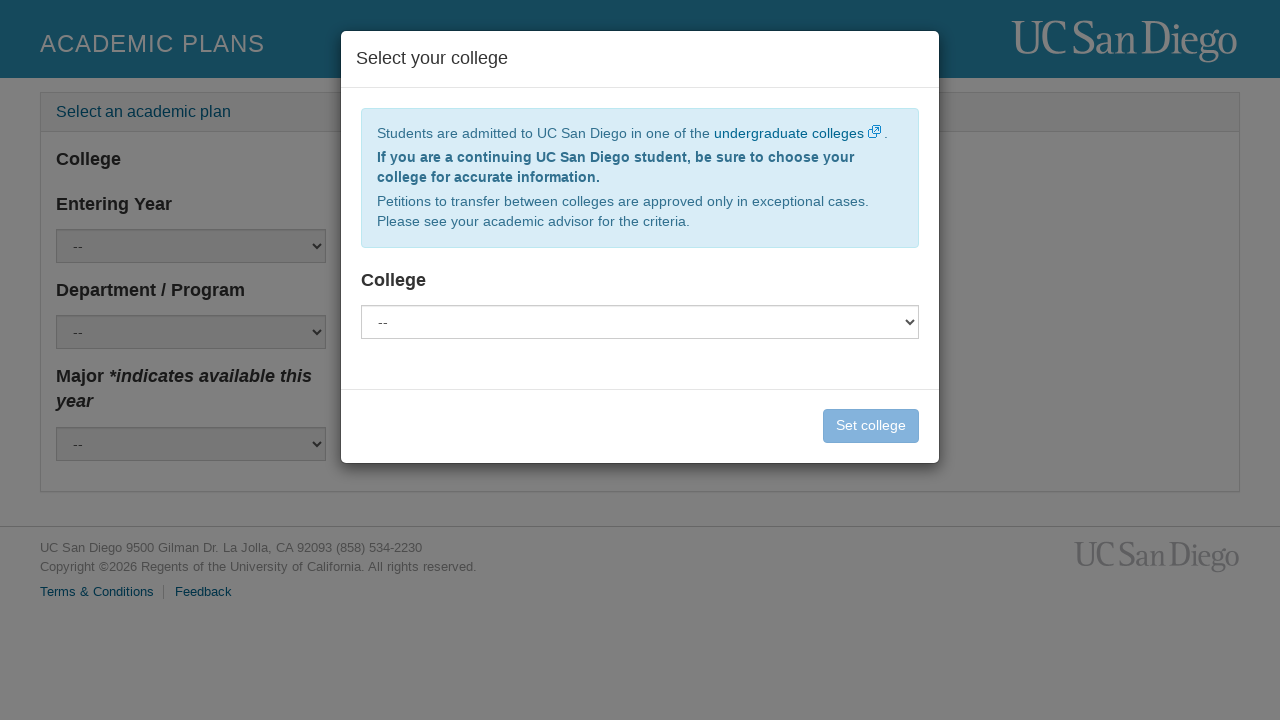

Selected first college option from modal dropdown on #college-select-modal select
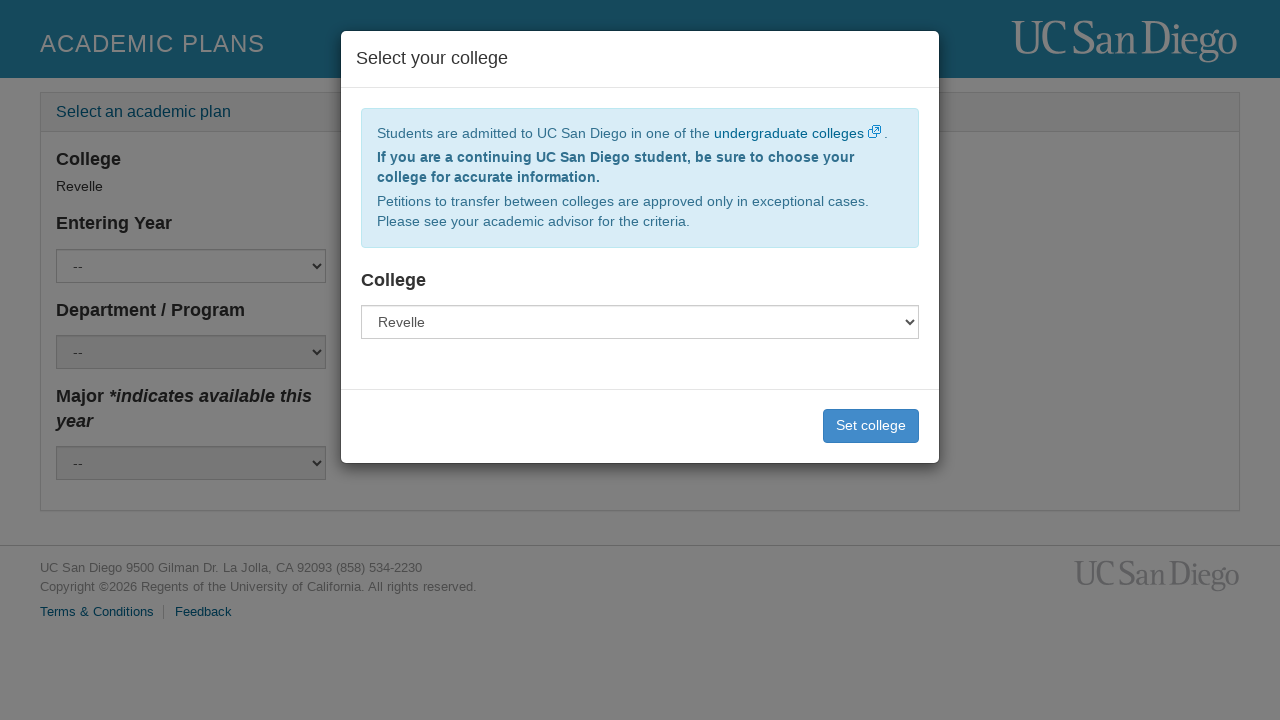

Confirmed college selection by clicking modal button at (871, 426) on #college-select-modal button
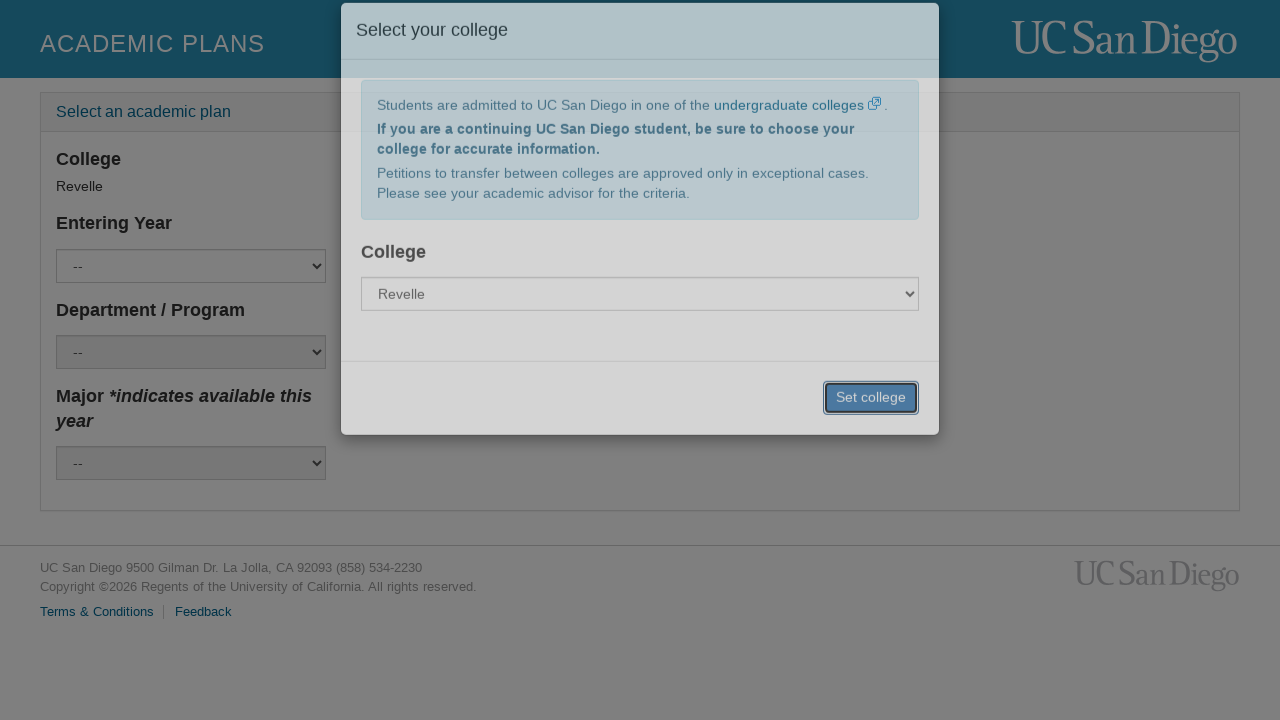

Form loaded after modal closed
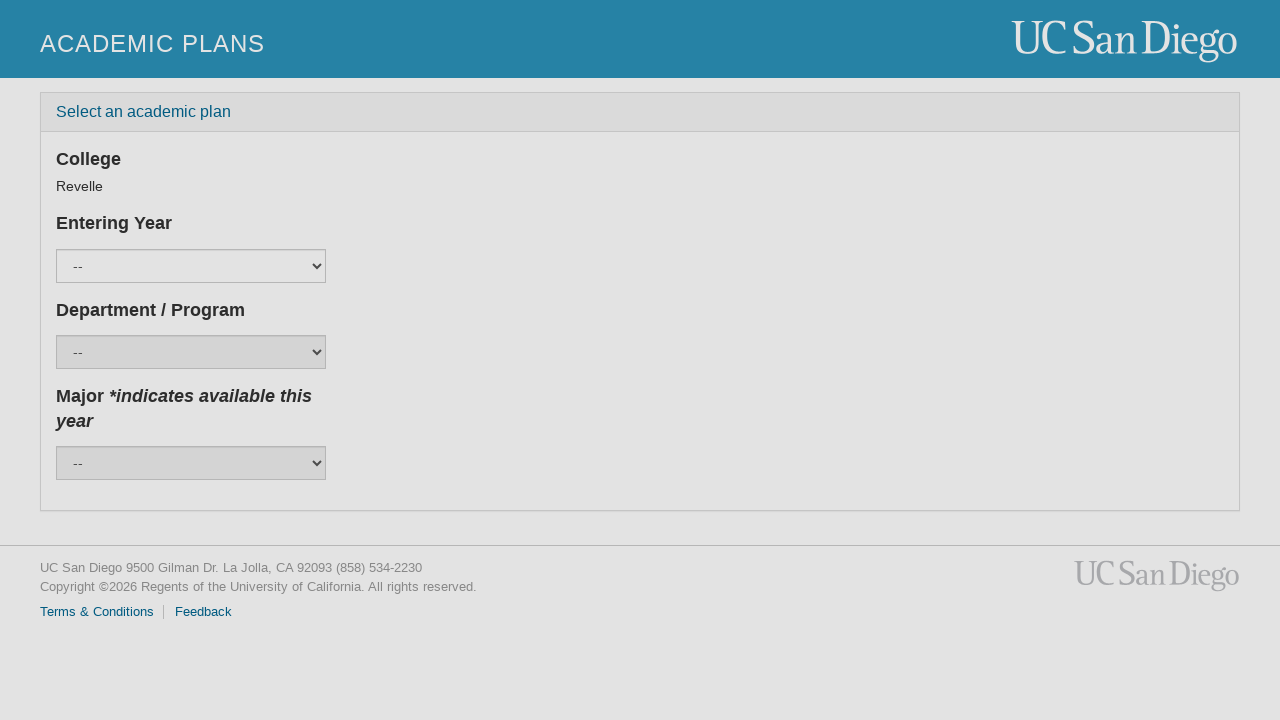

Selected first year option from year dropdown on form .form-group:nth-child(2) select
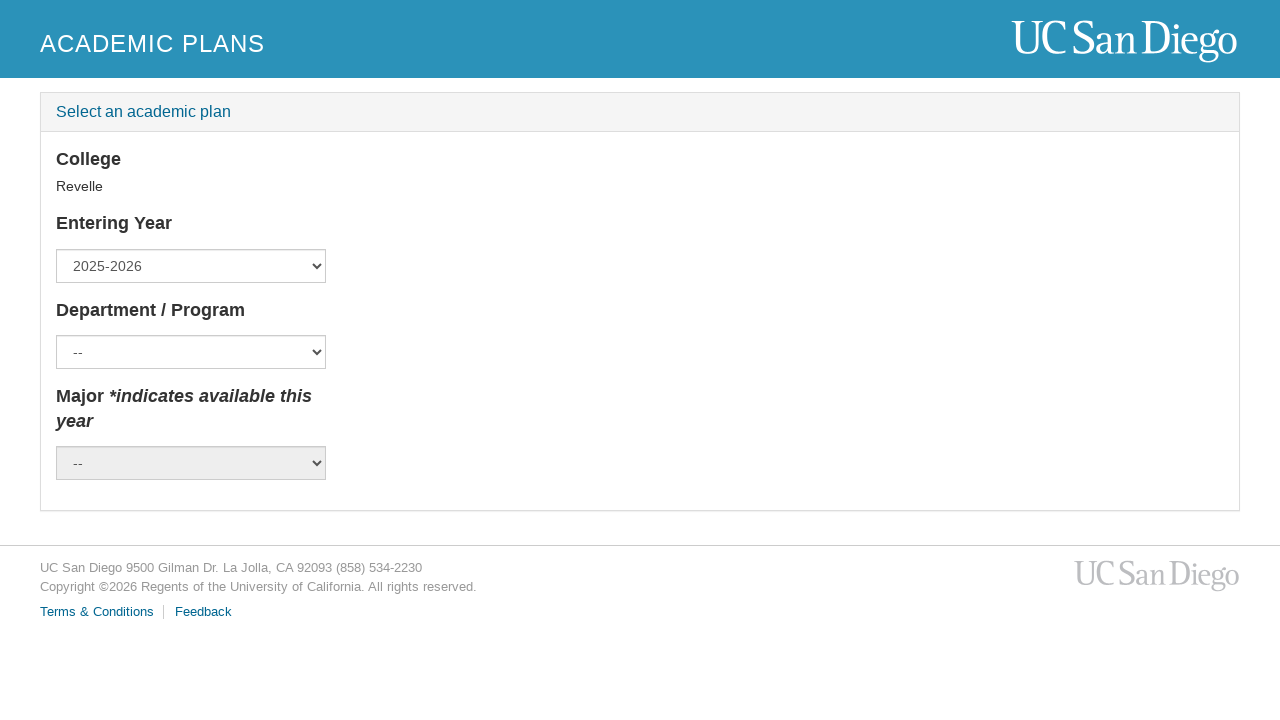

Selected first department option from department dropdown on form .form-group:nth-child(3) select
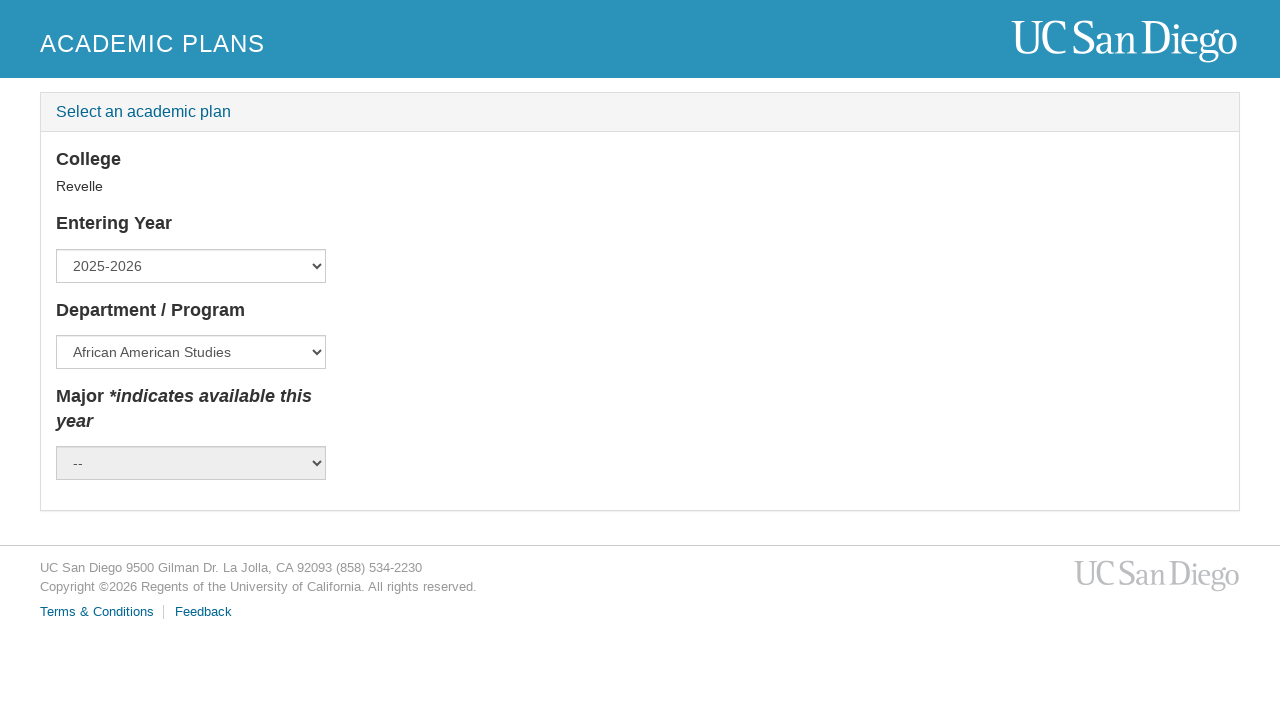

Selected first major option from major dropdown on form .form-group:nth-child(4) select
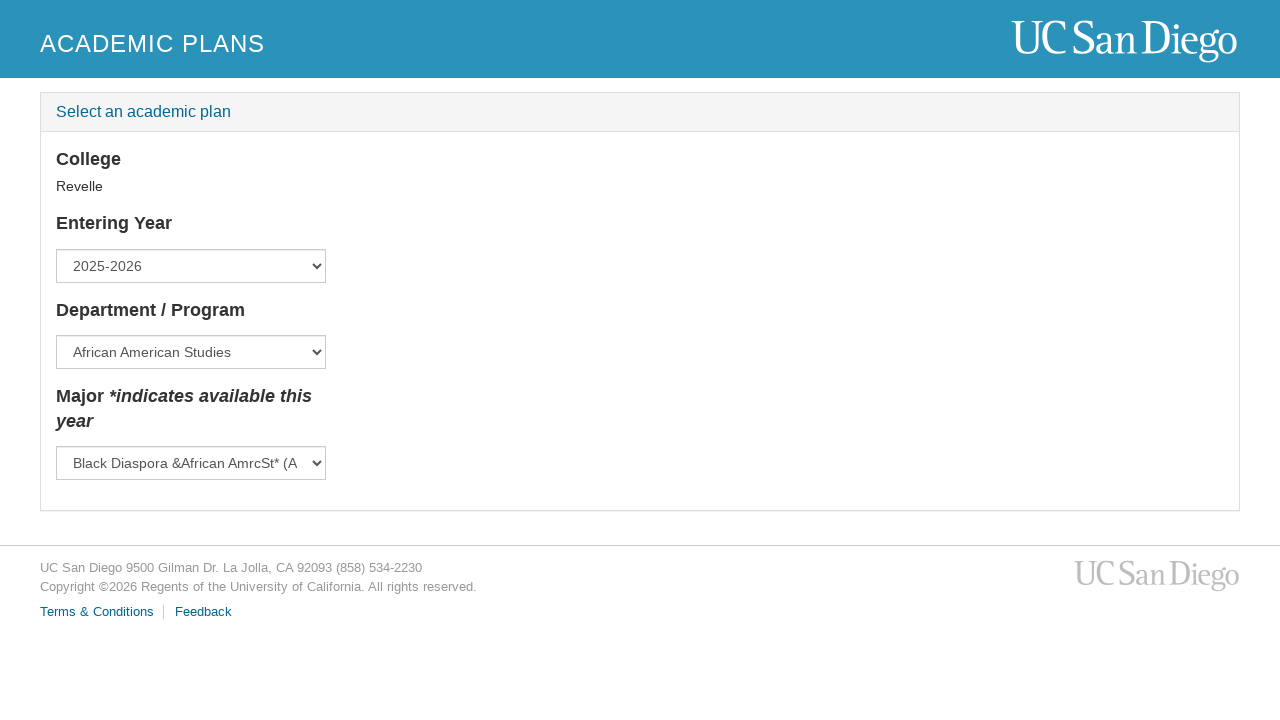

Page updated with selected 4-year major plan
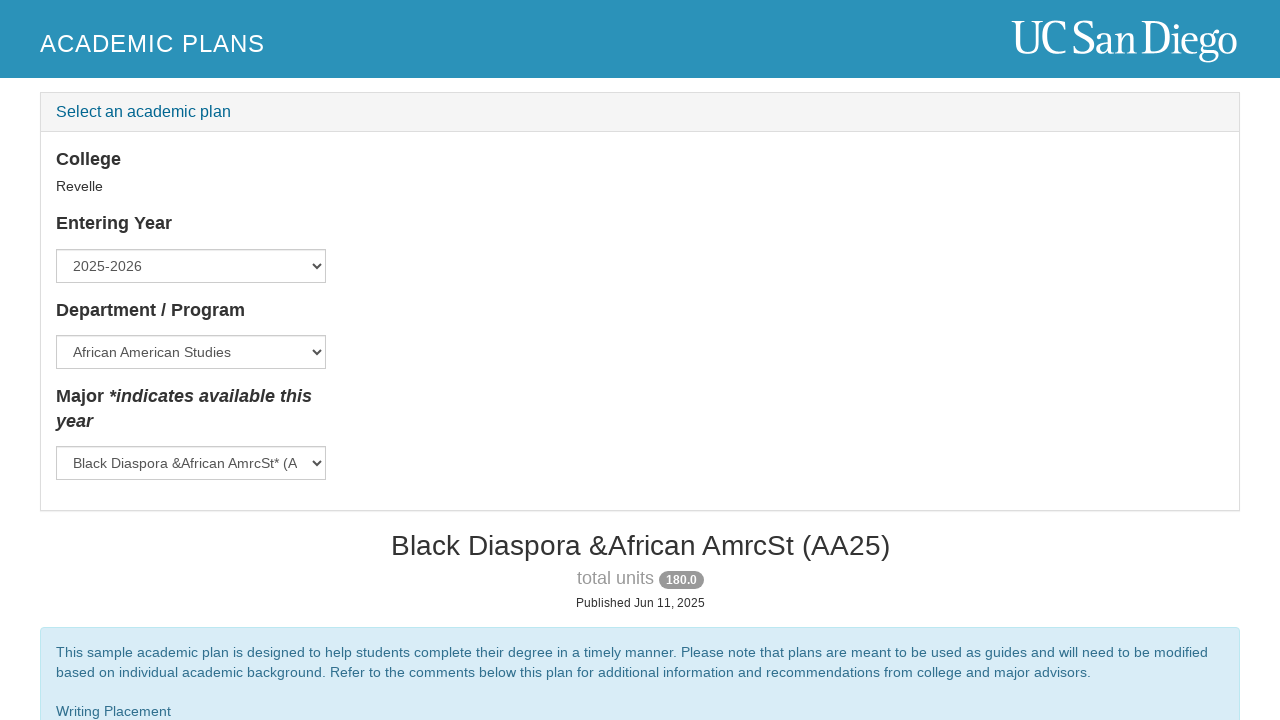

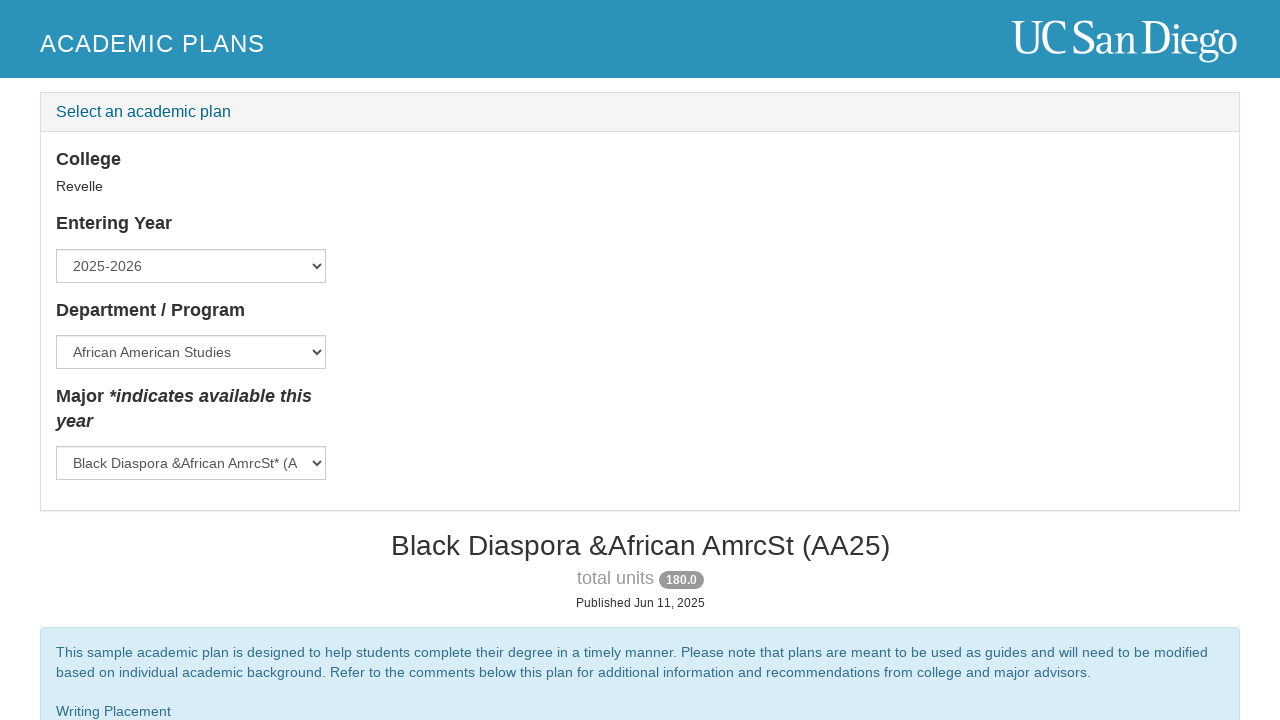